Tests various form interactions on a test blog page including filling text fields, clicking checkboxes and radio buttons, selecting dropdown options, handling alerts and confirmation dialogs, and verifying table content.

Starting URL: http://only-testing-blog.blogspot.in/2013

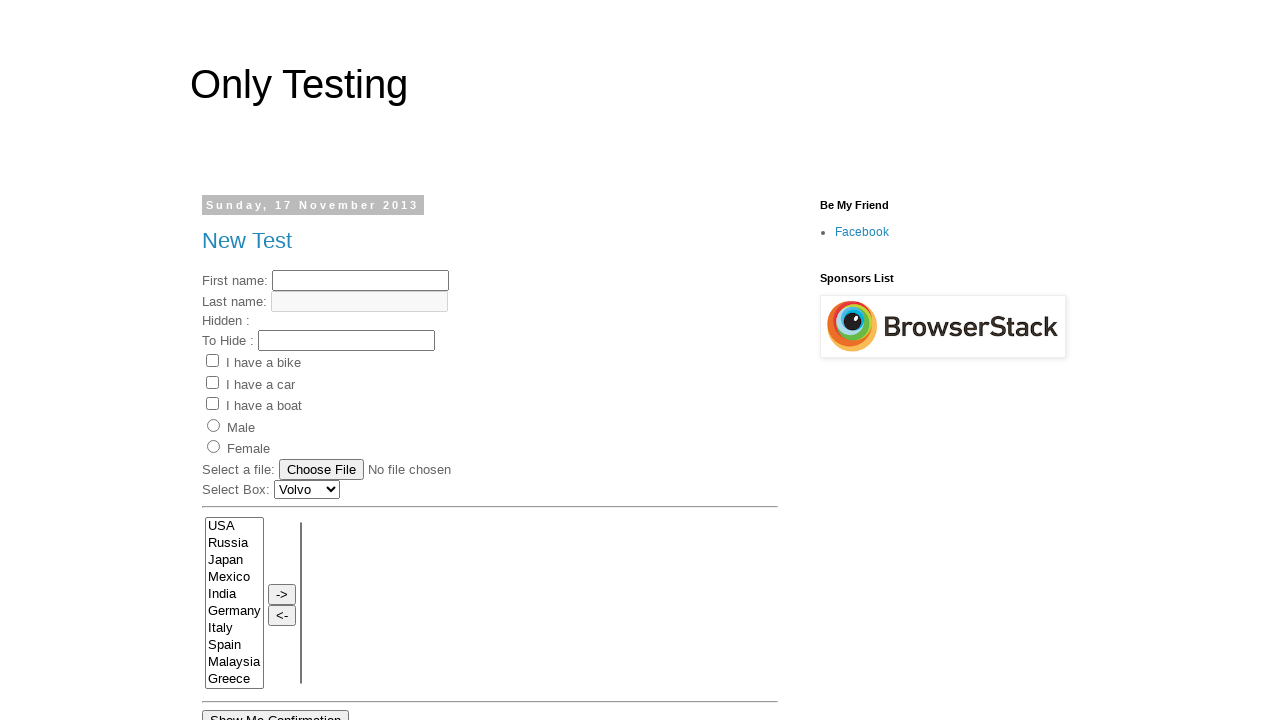

Filled first name field with 'Hoang Ha' on input[name='fname']
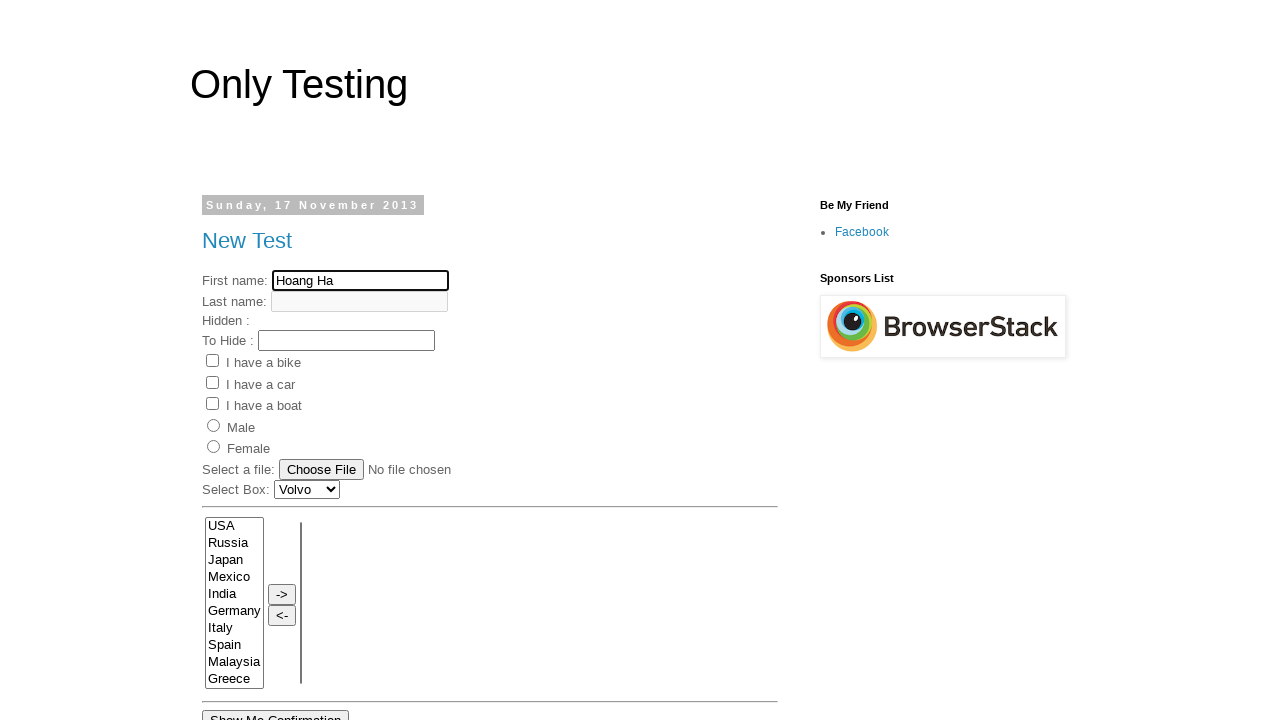

Filled text field with 'check' on #text4
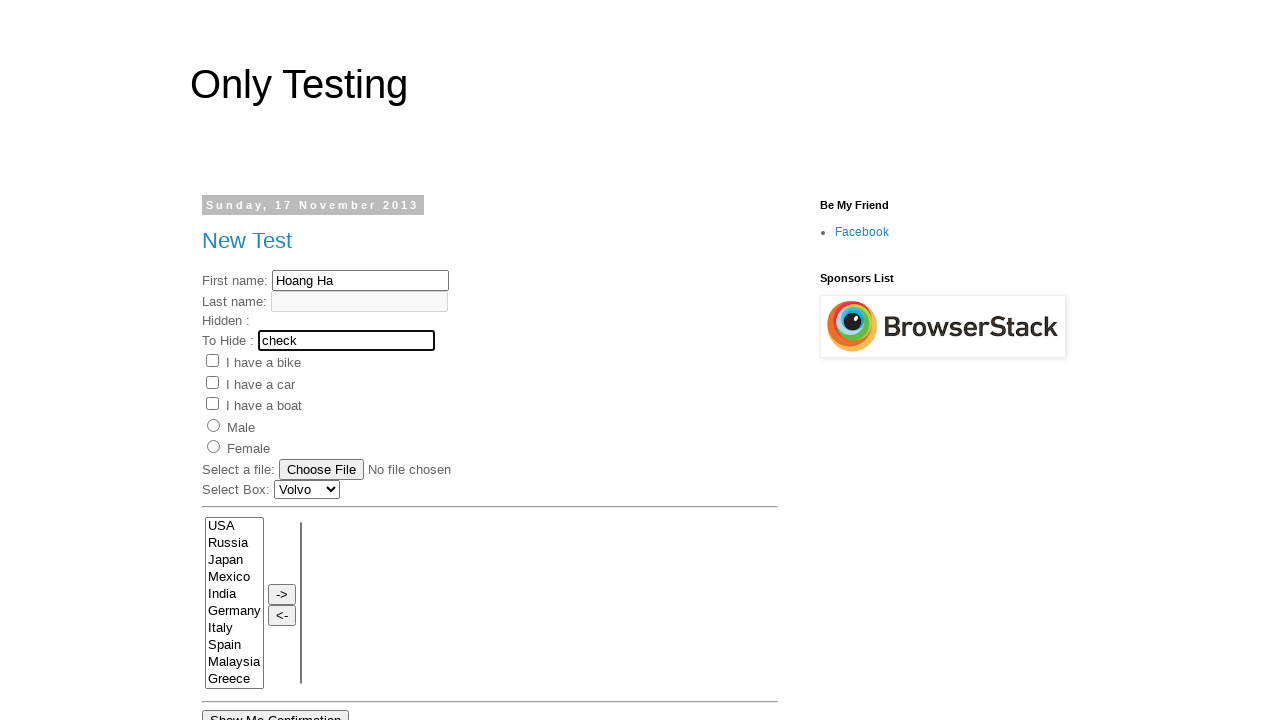

Clicked Bike checkbox at (212, 361) on input[value='Bike']
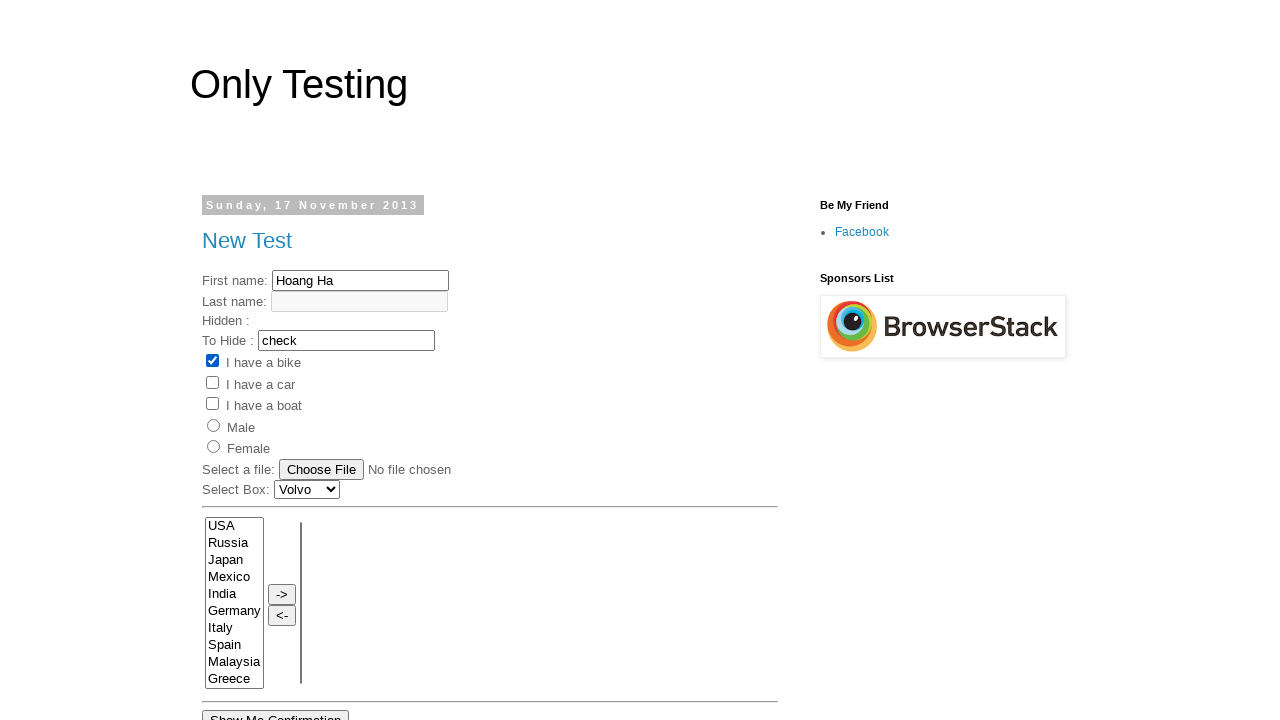

Clicked Car checkbox at (212, 382) on input[value='Car']
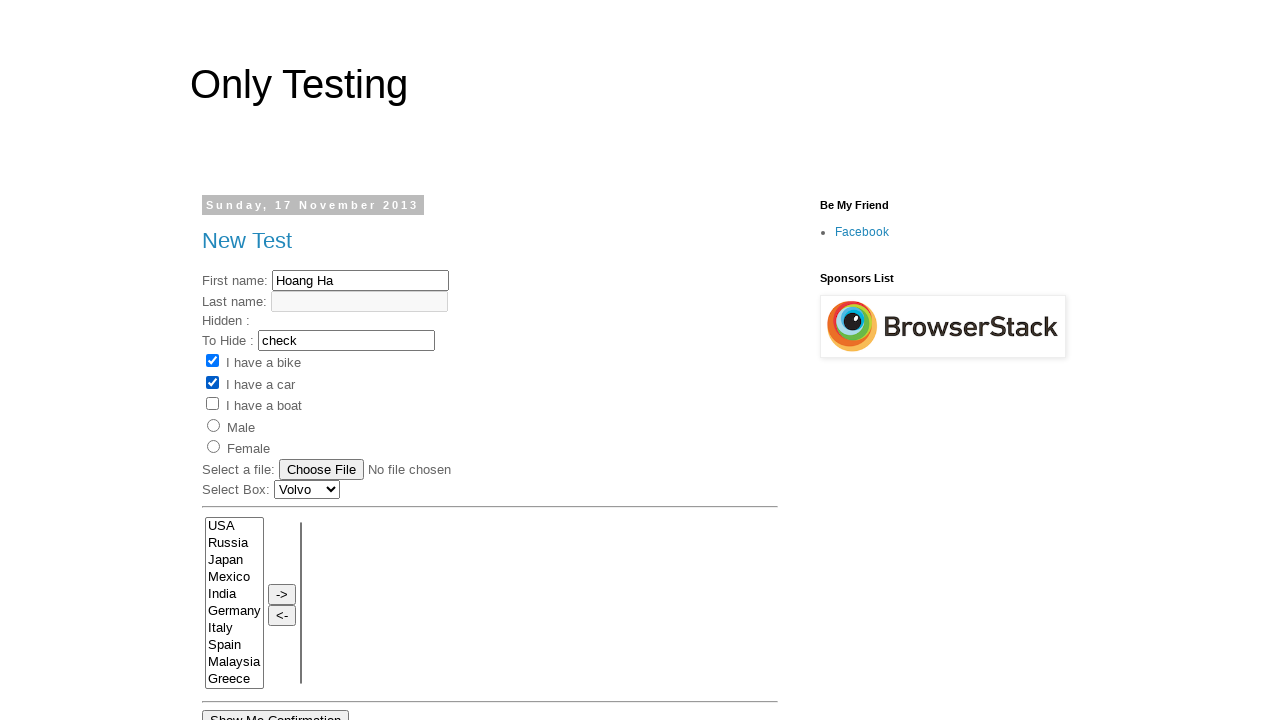

Clicked male radio button at (214, 425) on input[value='male']
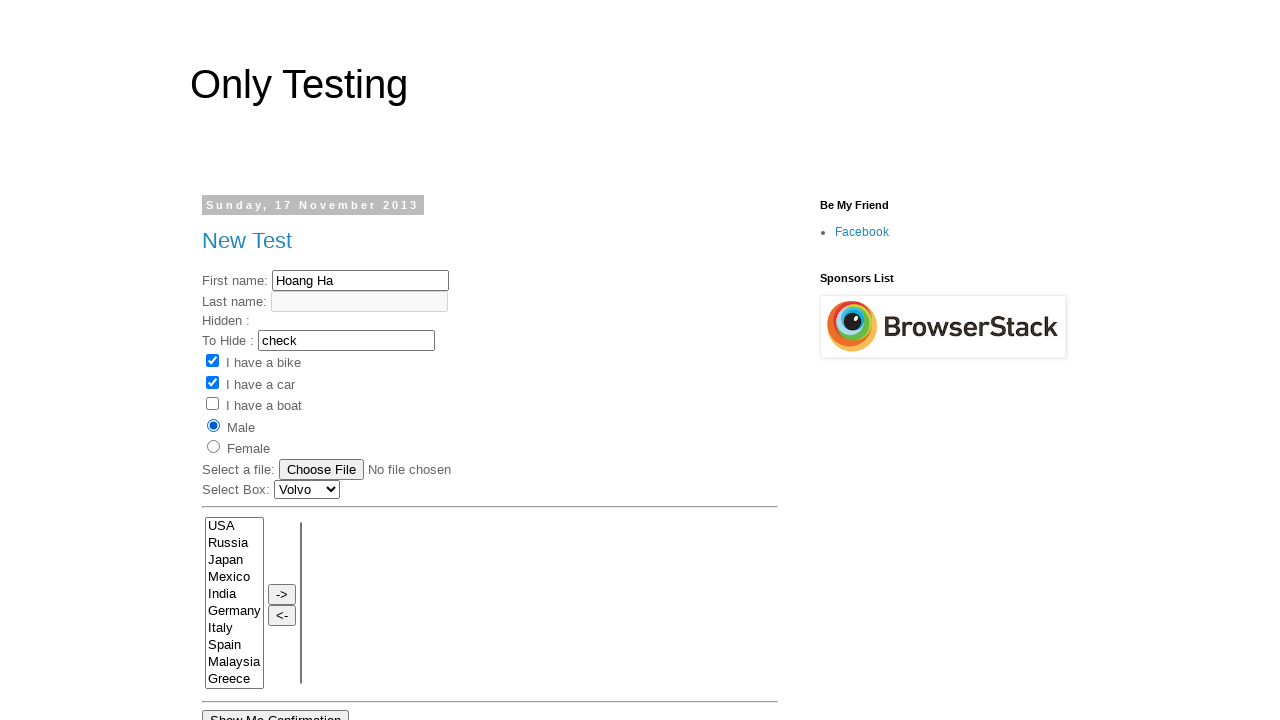

Clicked female radio button at (214, 447) on input[value='female']
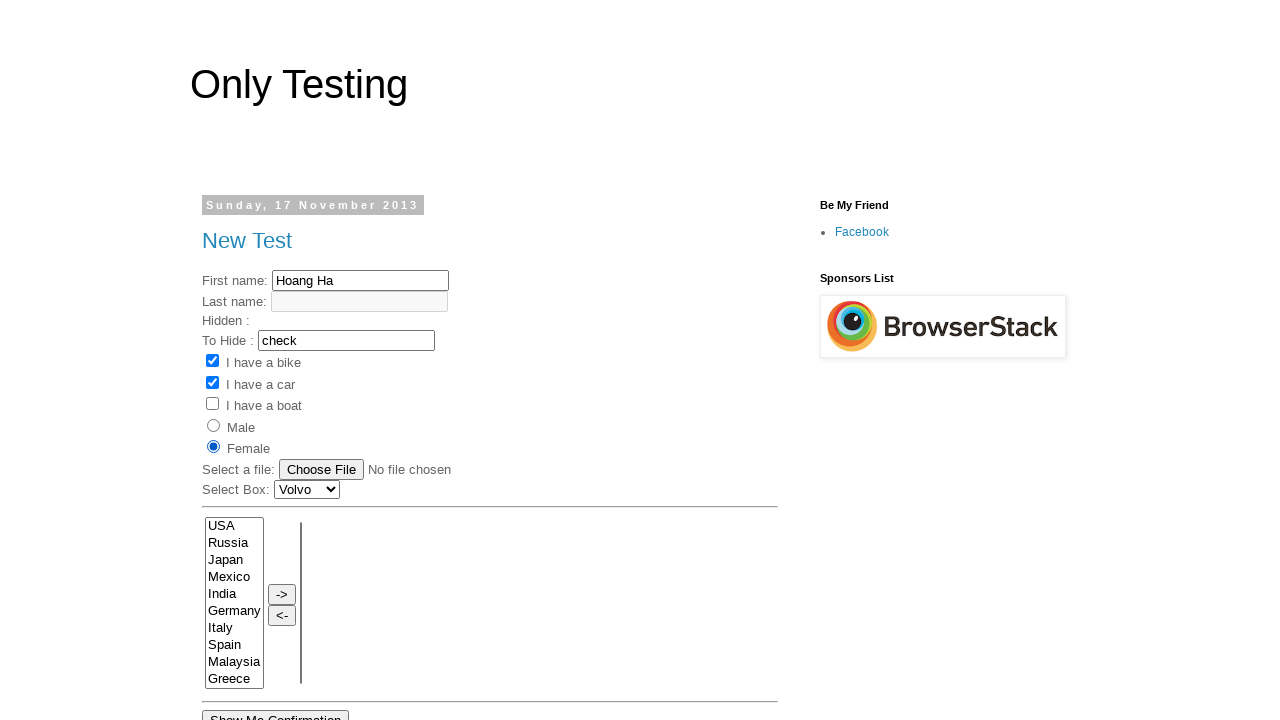

Selected dropdown option by index 2 on select
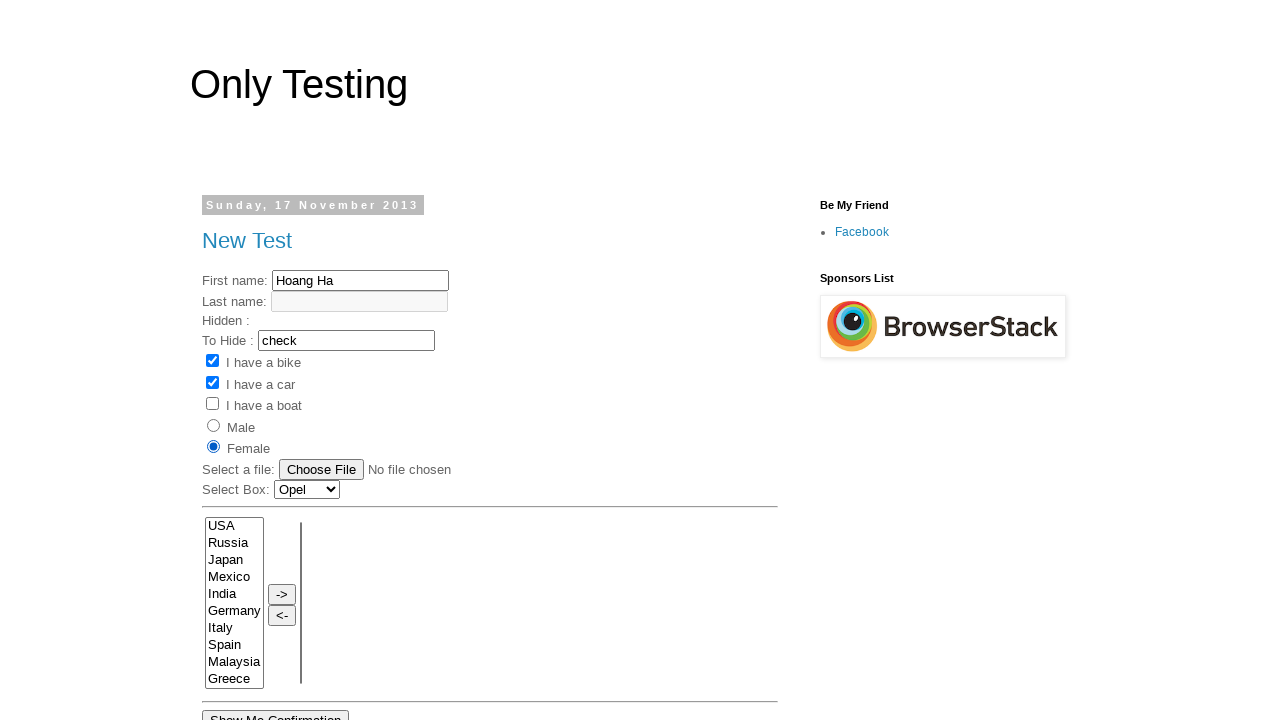

Selected 'Audi' from dropdown on select
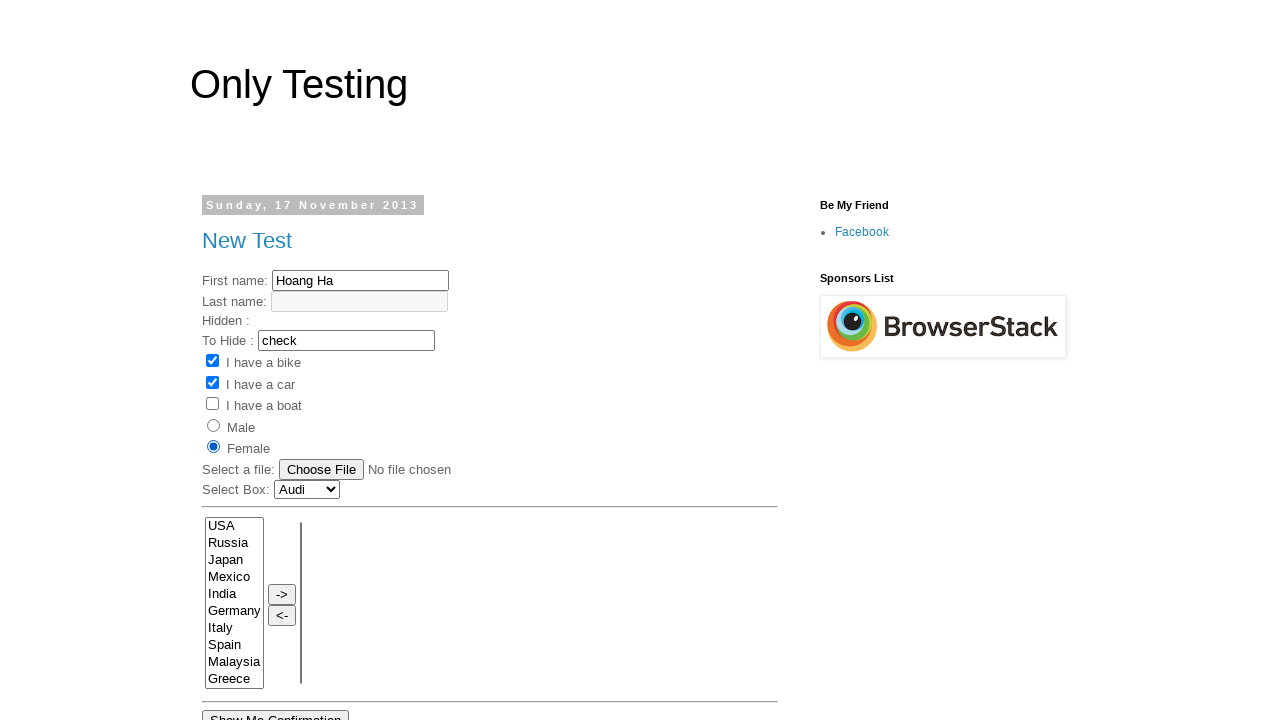

Selected 'Mexico' from multi-select at (234, 578) on select option[value='Mexico']
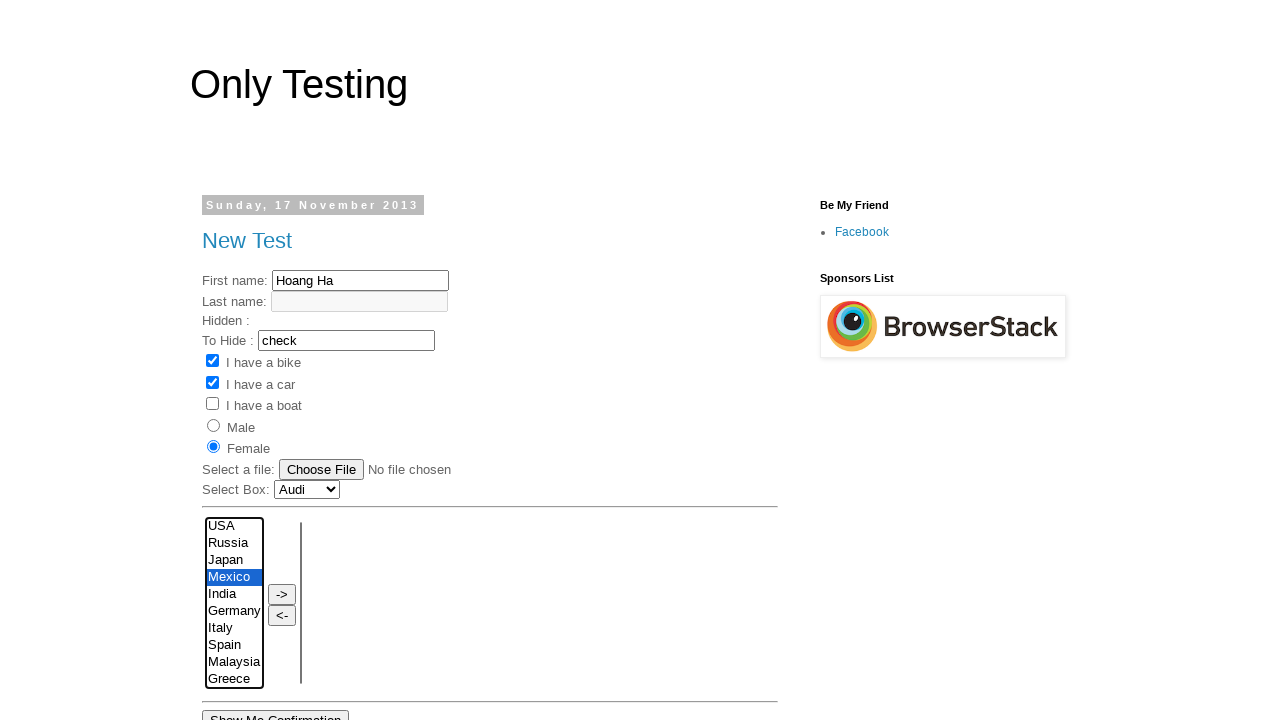

Selected 'Spain' from multi-select at (234, 646) on select option[value='Spain']
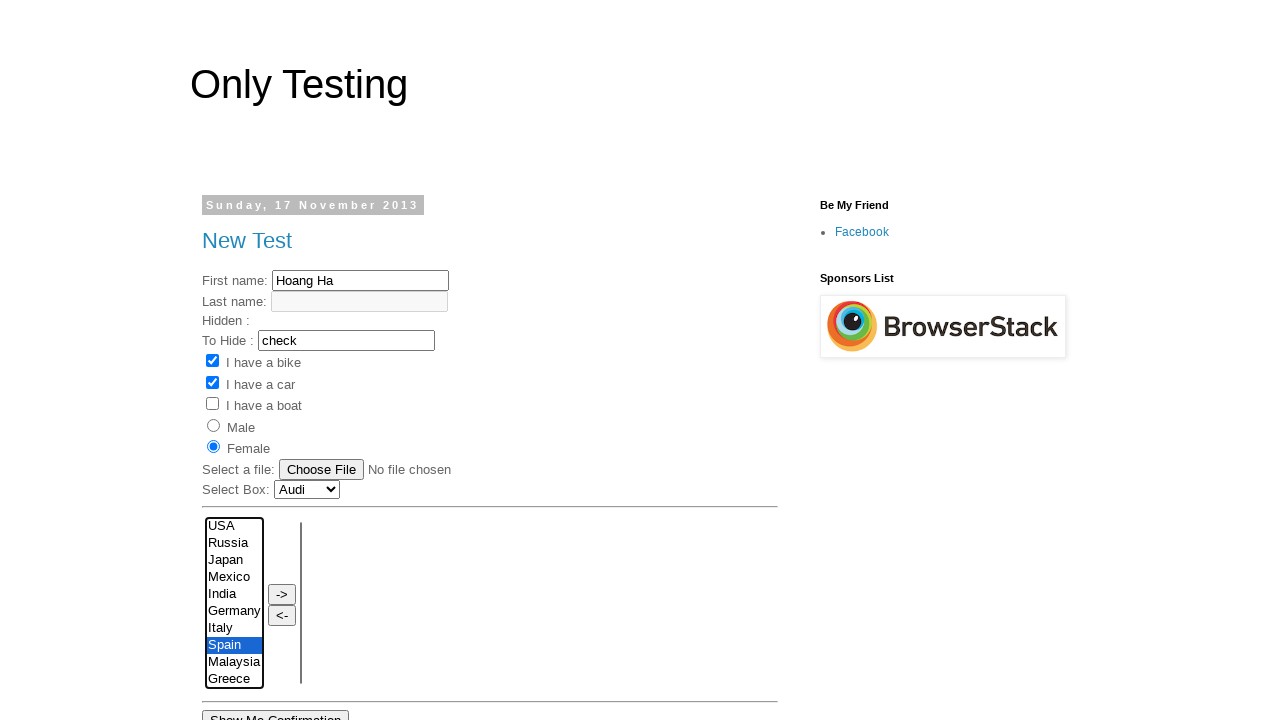

Clicked arrow button to move selections at (282, 594) on input[value='->']
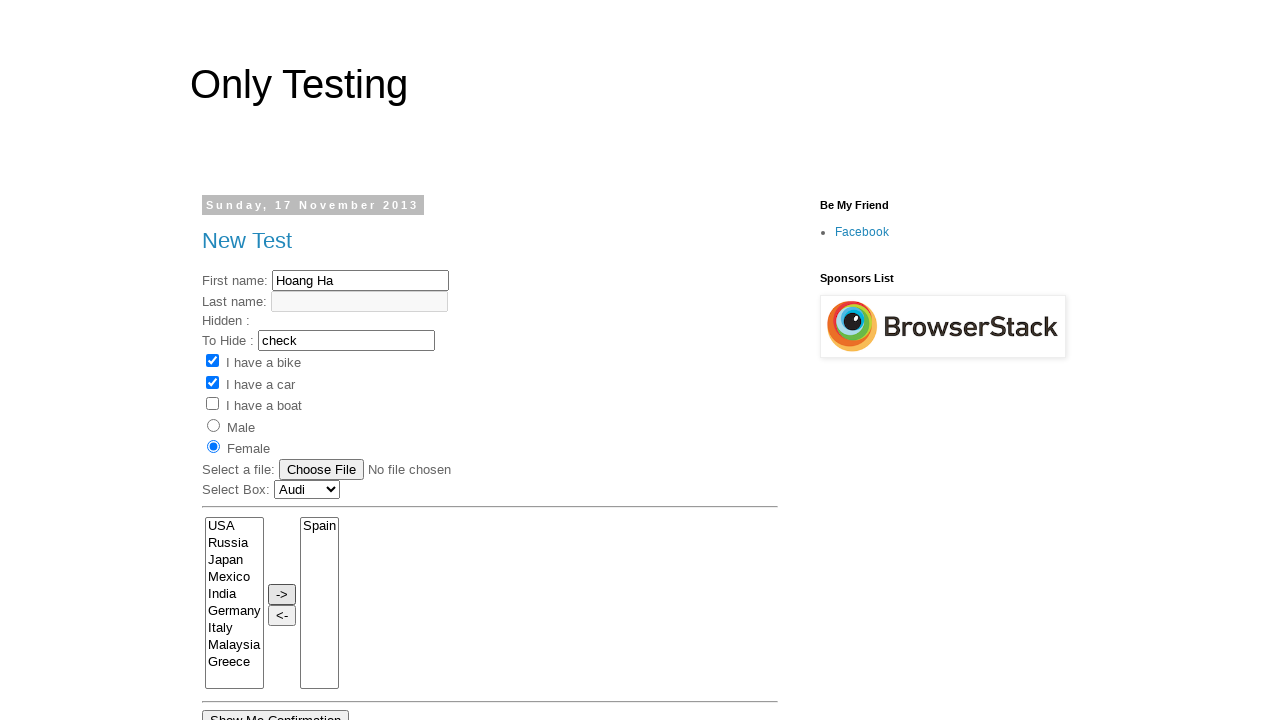

Clicked 'Show Me Alert' button at (252, 360) on input[value='Show Me Alert']
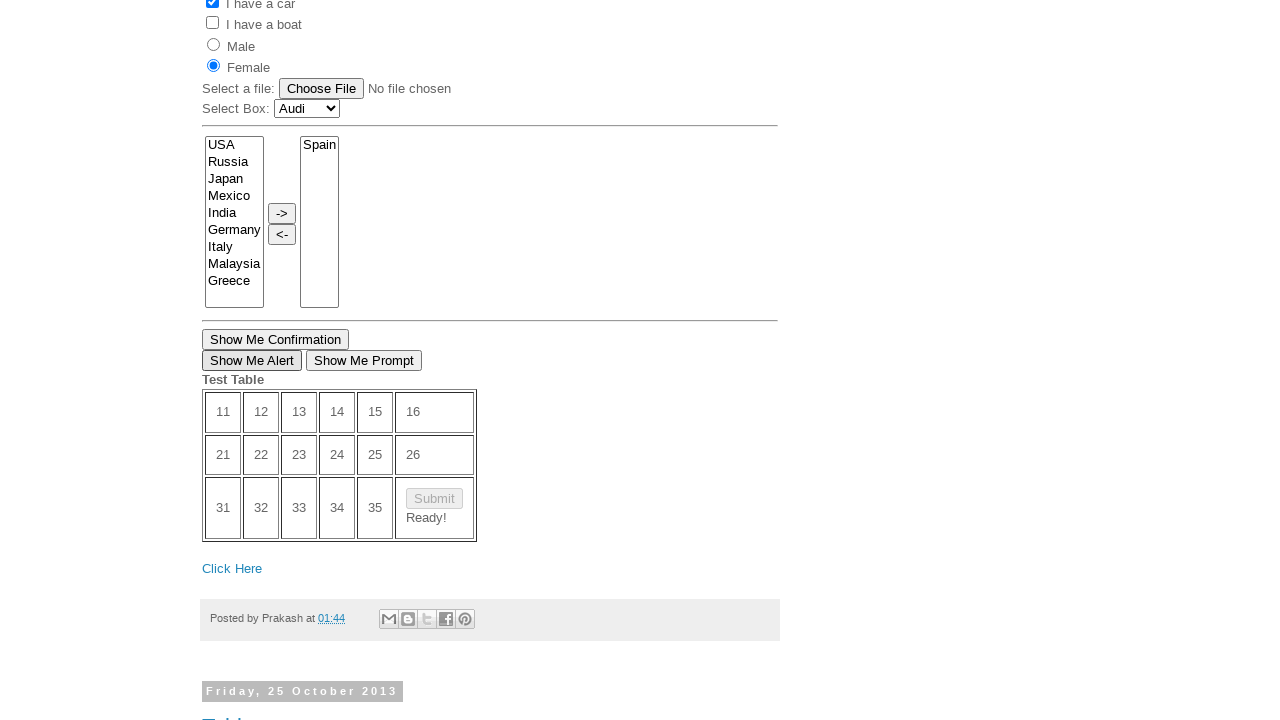

Accepted alert dialog
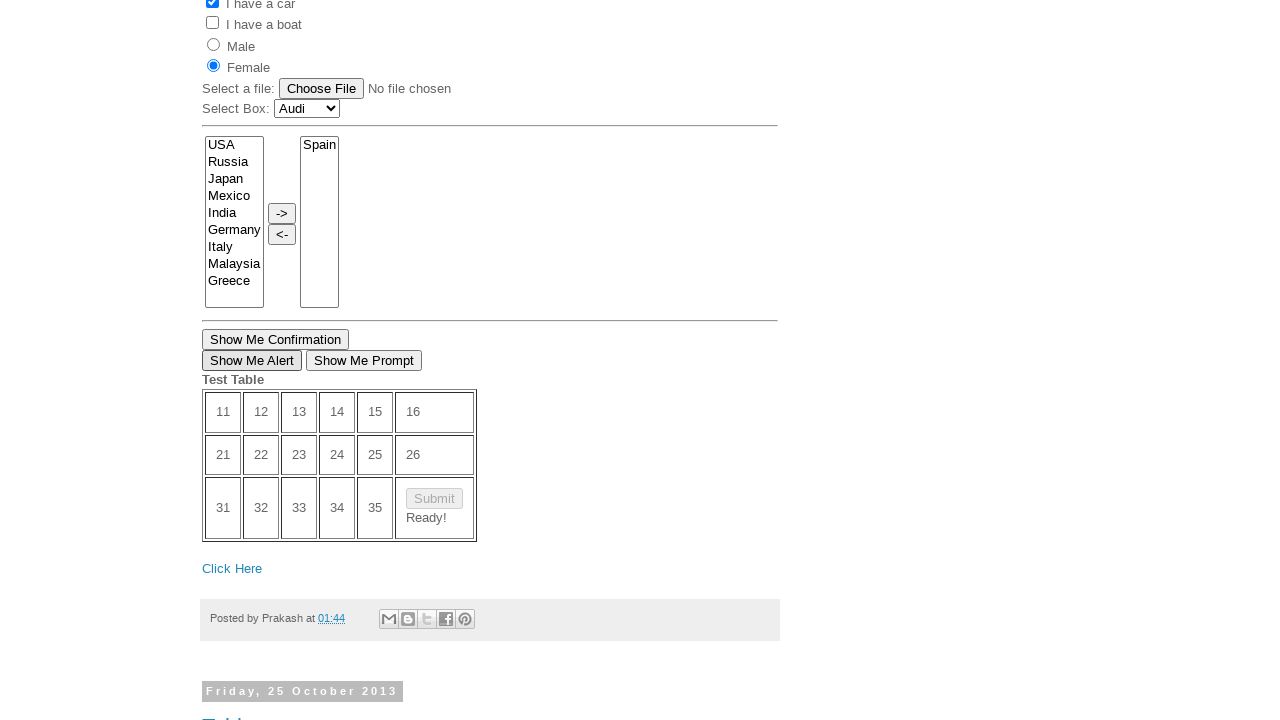

Waited 500ms after alert acceptance
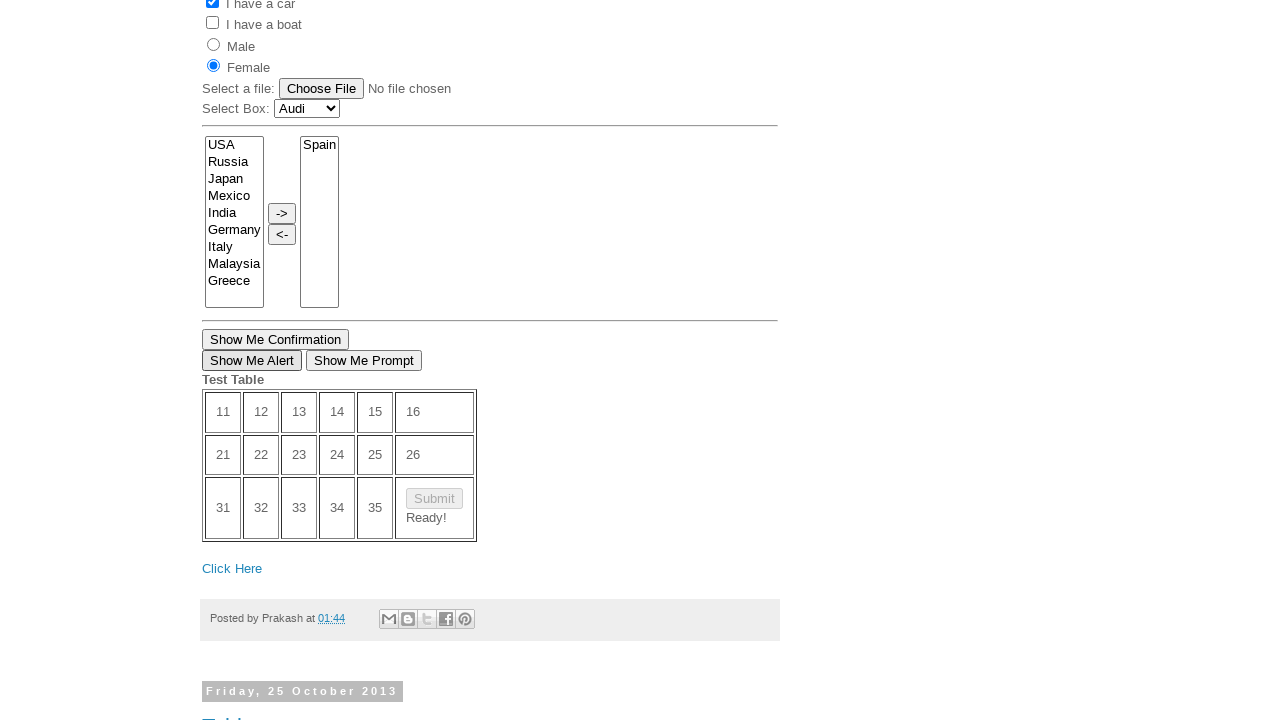

Clicked 'Show Me Confirmation' button at (276, 339) on xpath=//*[text()='Show Me Confirmation']
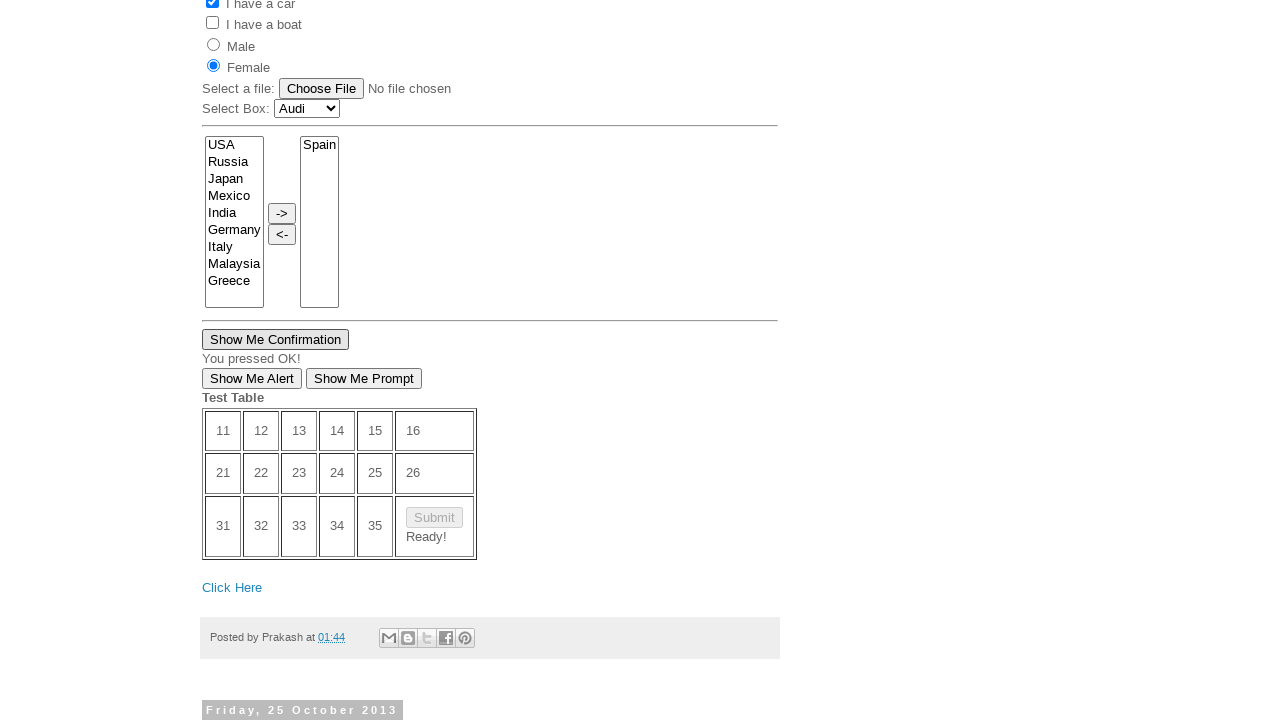

Waited 3000ms for confirmation dialog handling
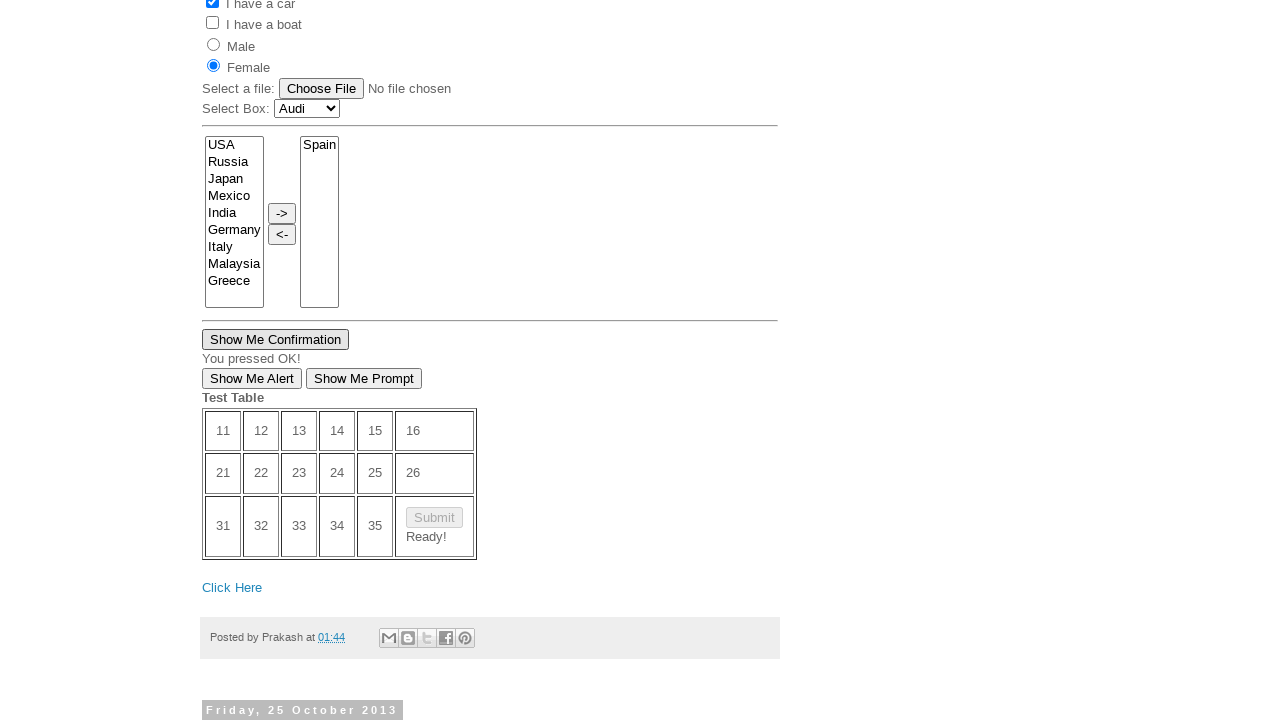

Verified table cell with value 24 exists
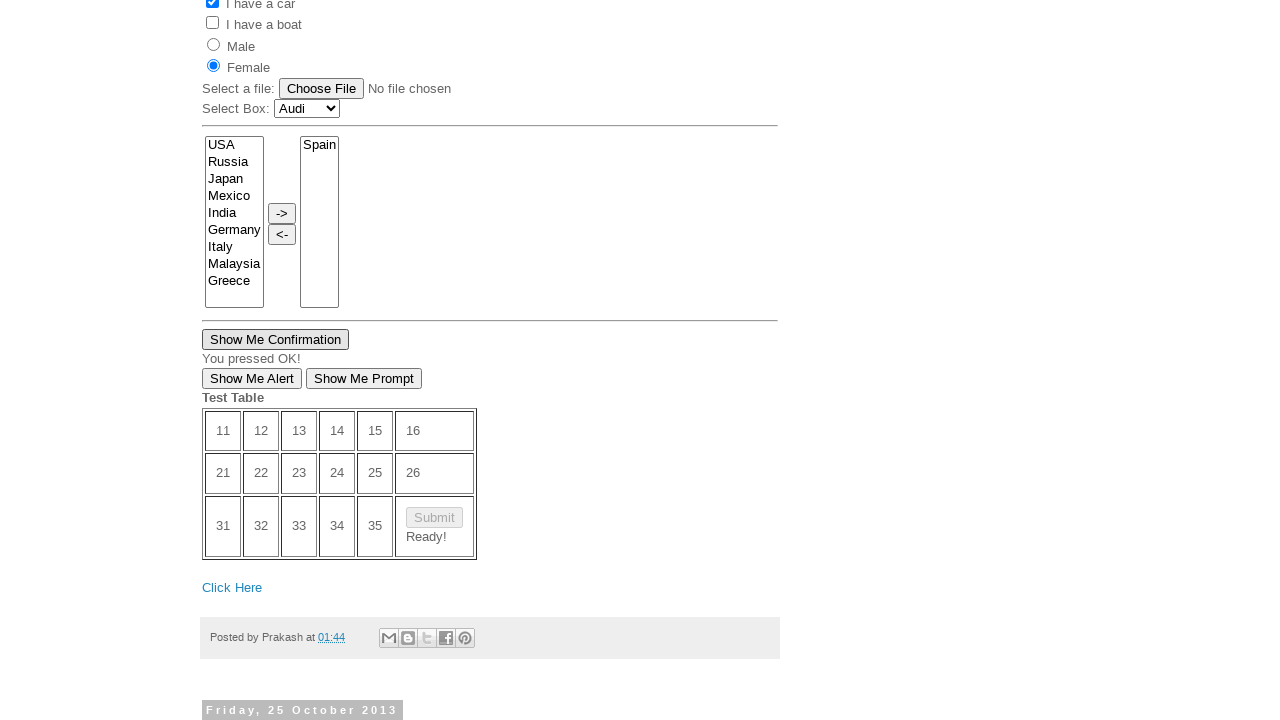

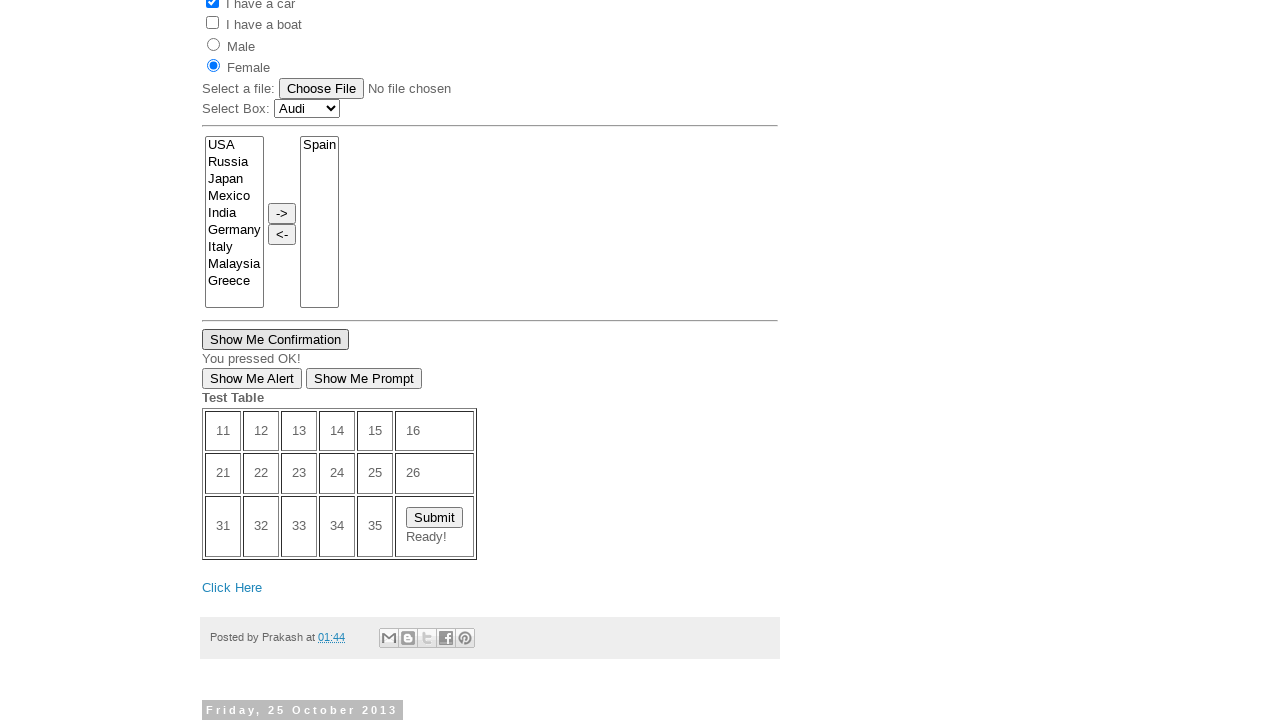